Tests clearing a text field by entering text and then clearing it

Starting URL: https://www.saucedemo.com

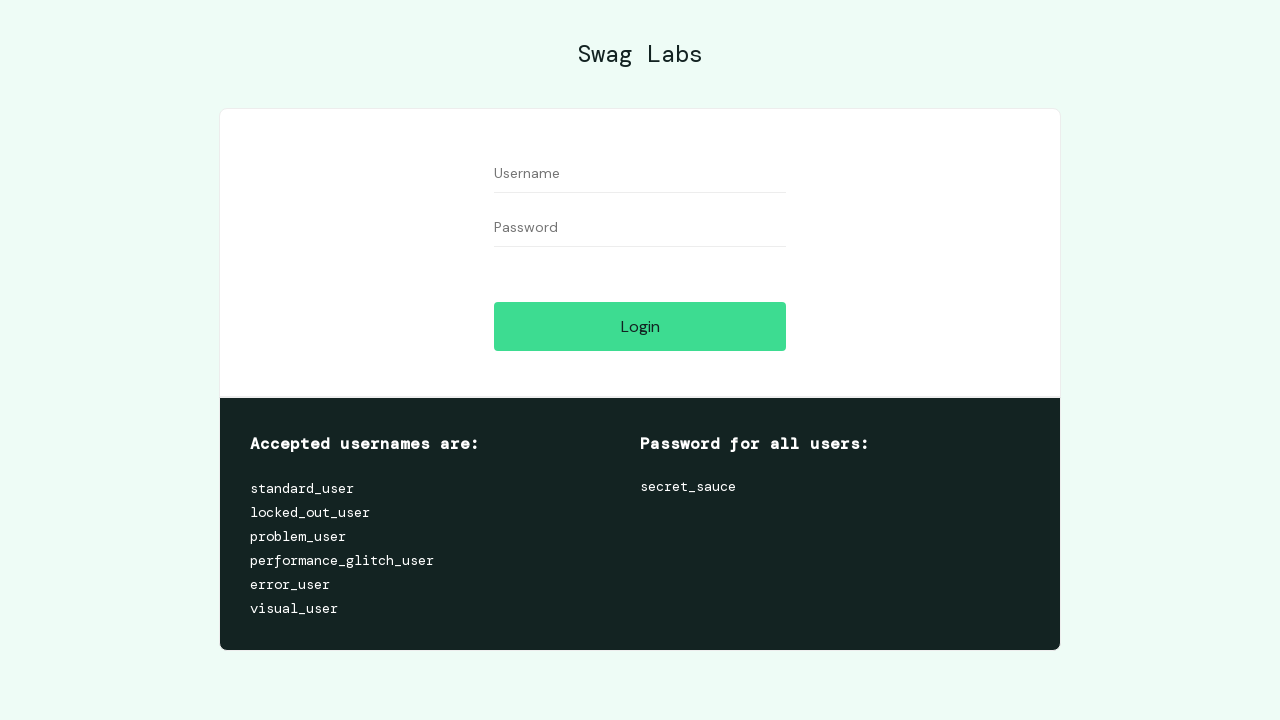

Entered 'Bar' into the username field on #user-name
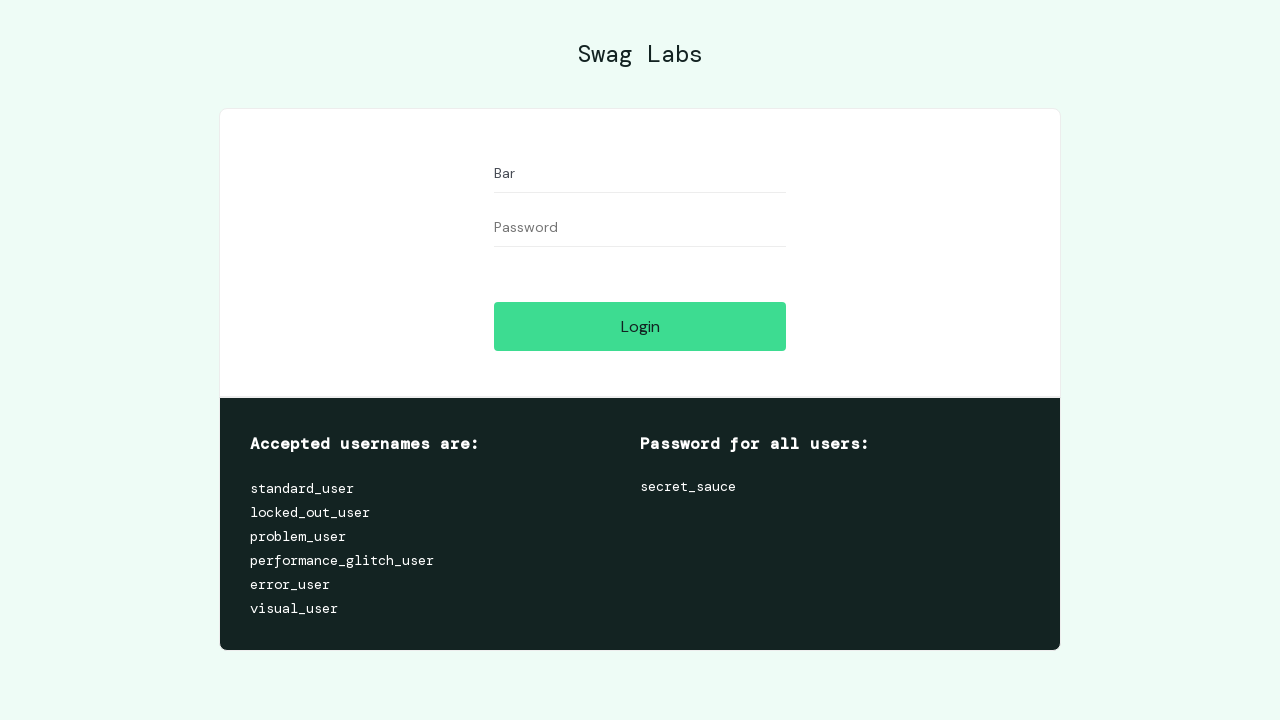

Cleared the username field on #user-name
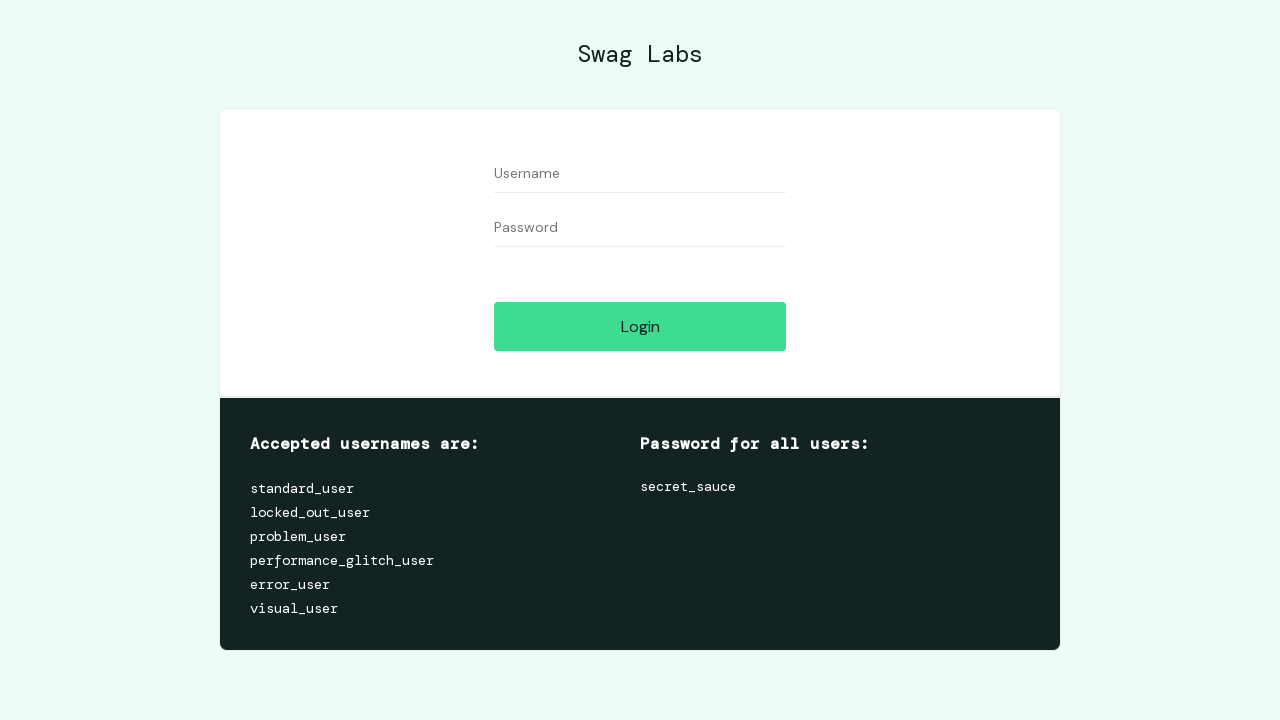

Verified the username field is empty
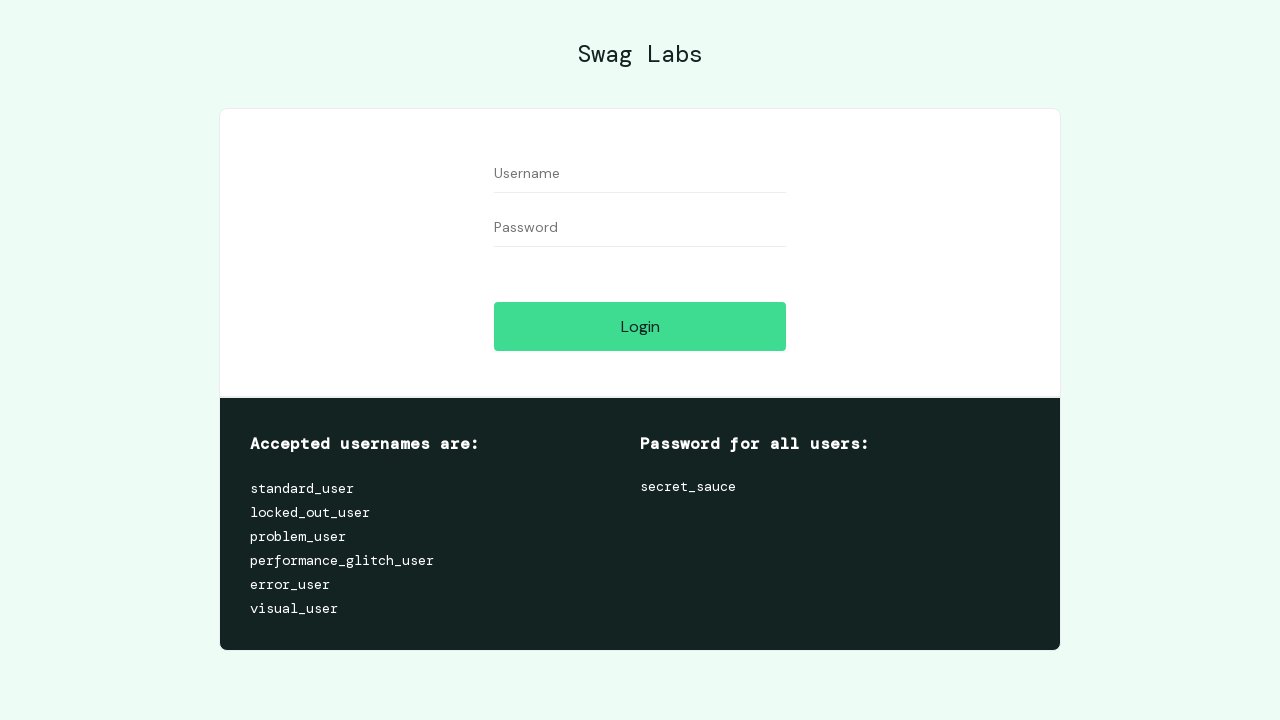

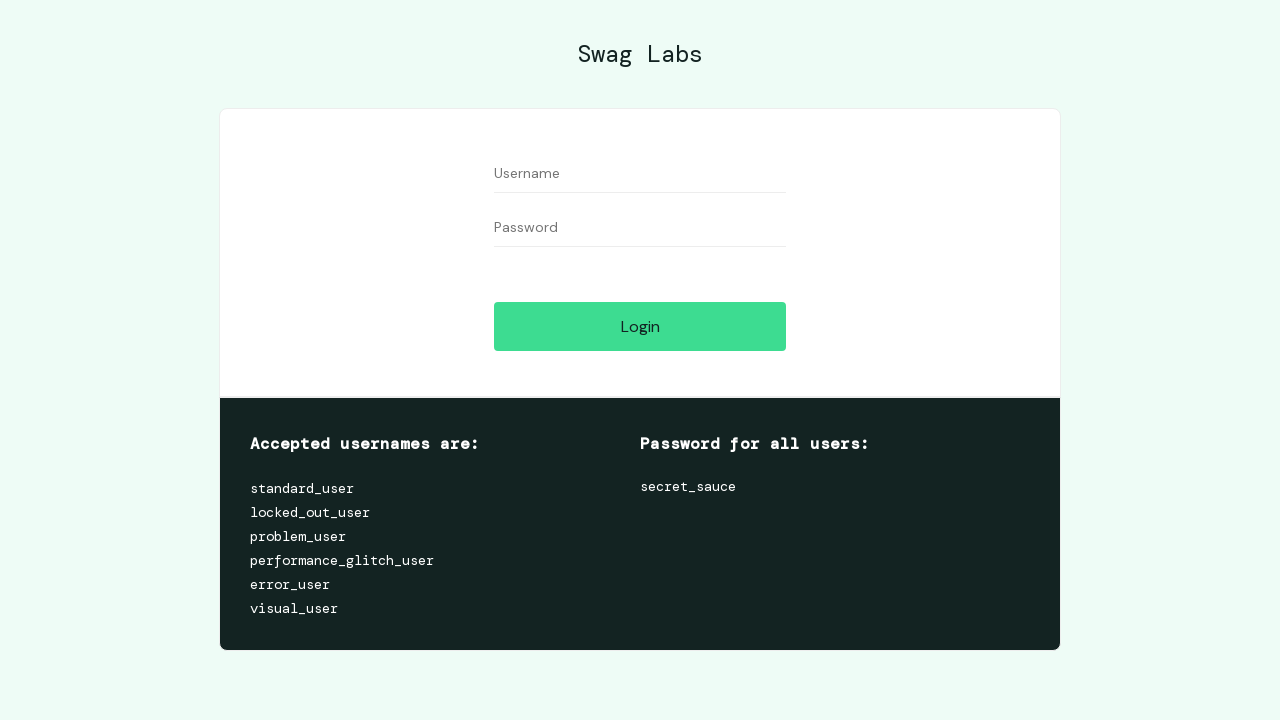